Tests radio button and checkbox functionality on Angular Material demo site by selecting Summer radio button, then navigating to checkbox examples to test Checked and Indeterminate checkboxes.

Starting URL: https://material.angular.io/components/radio/examples

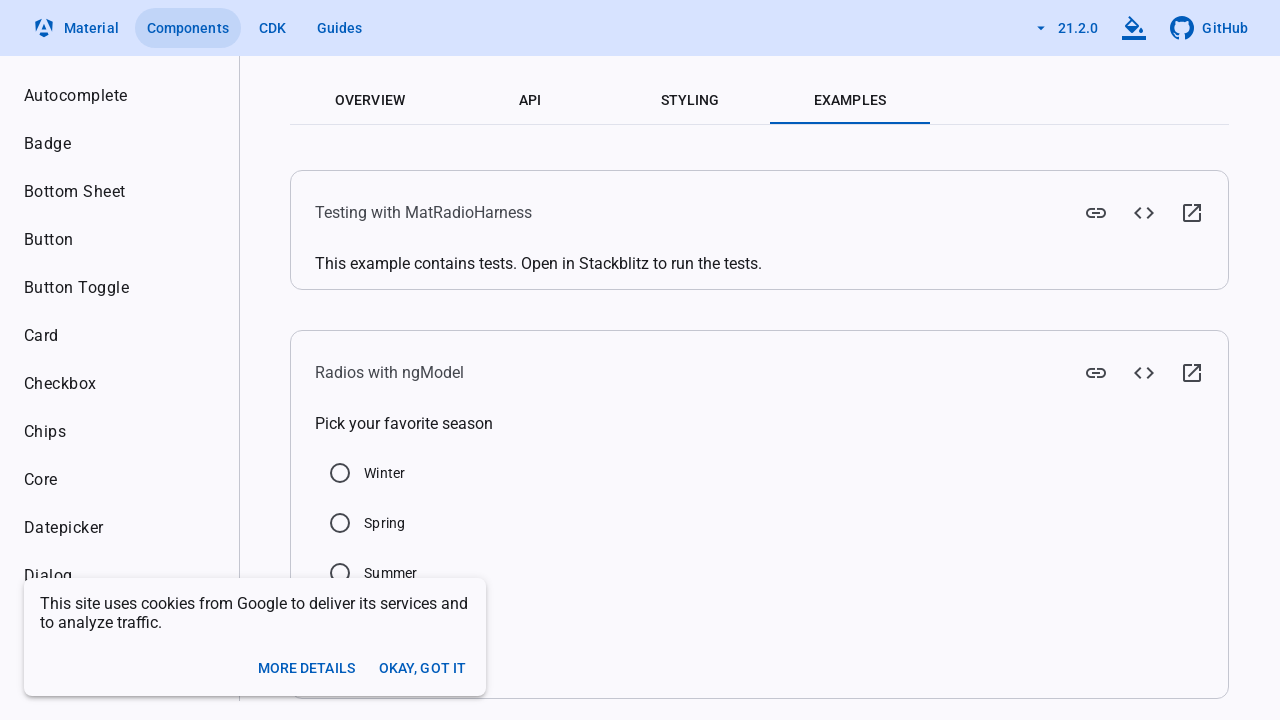

Waited 3 seconds for page to load
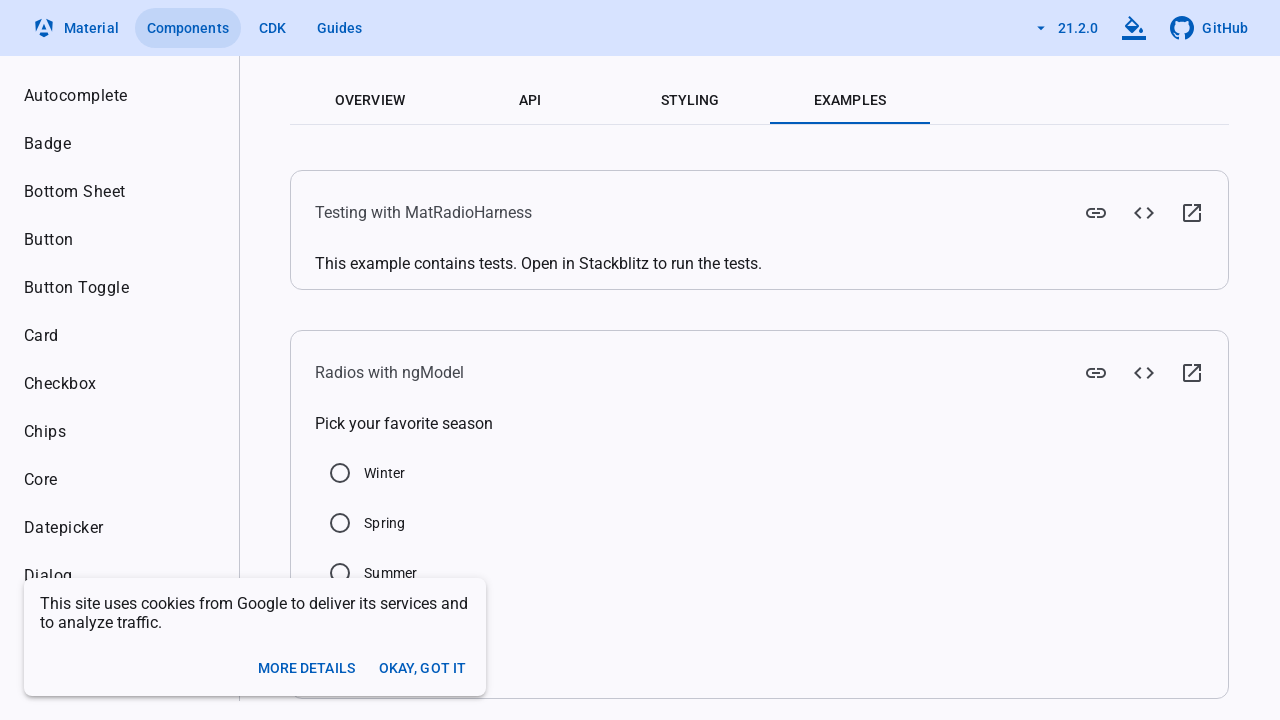

Clicked the Summer radio button at (340, 573) on //label[text()='Summer']/preceding-sibling::div
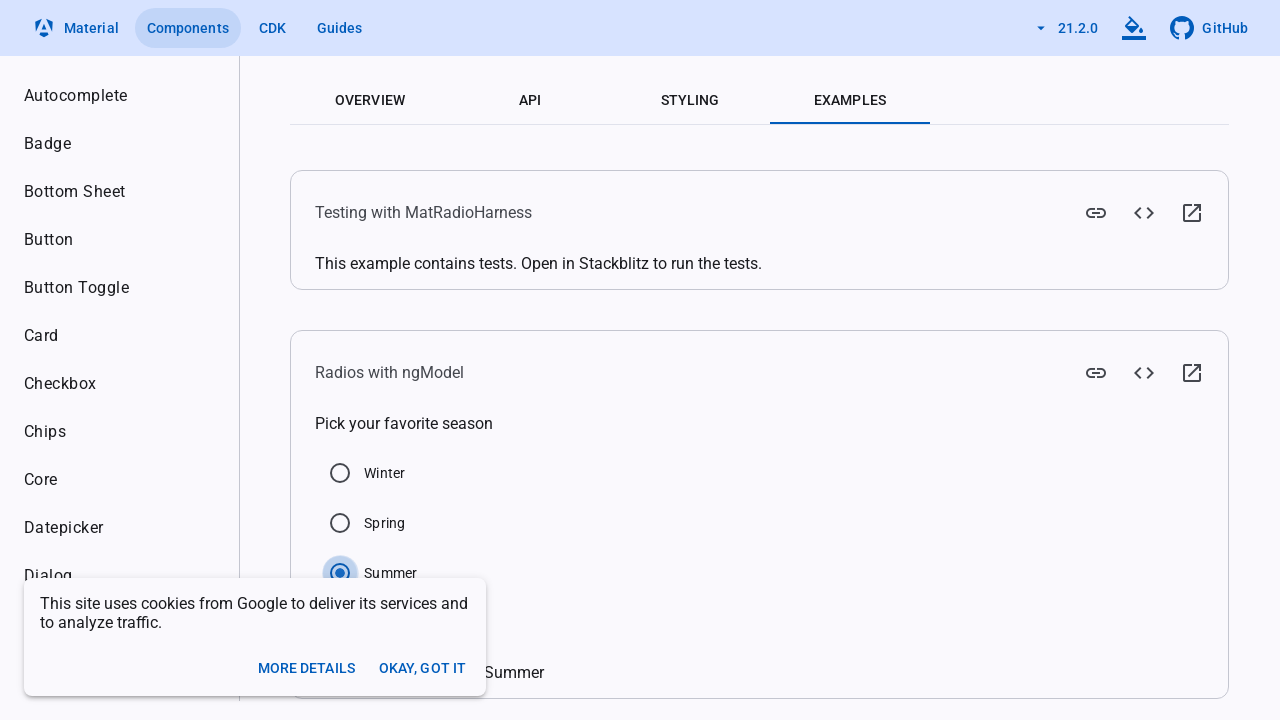

Navigated to checkbox examples page
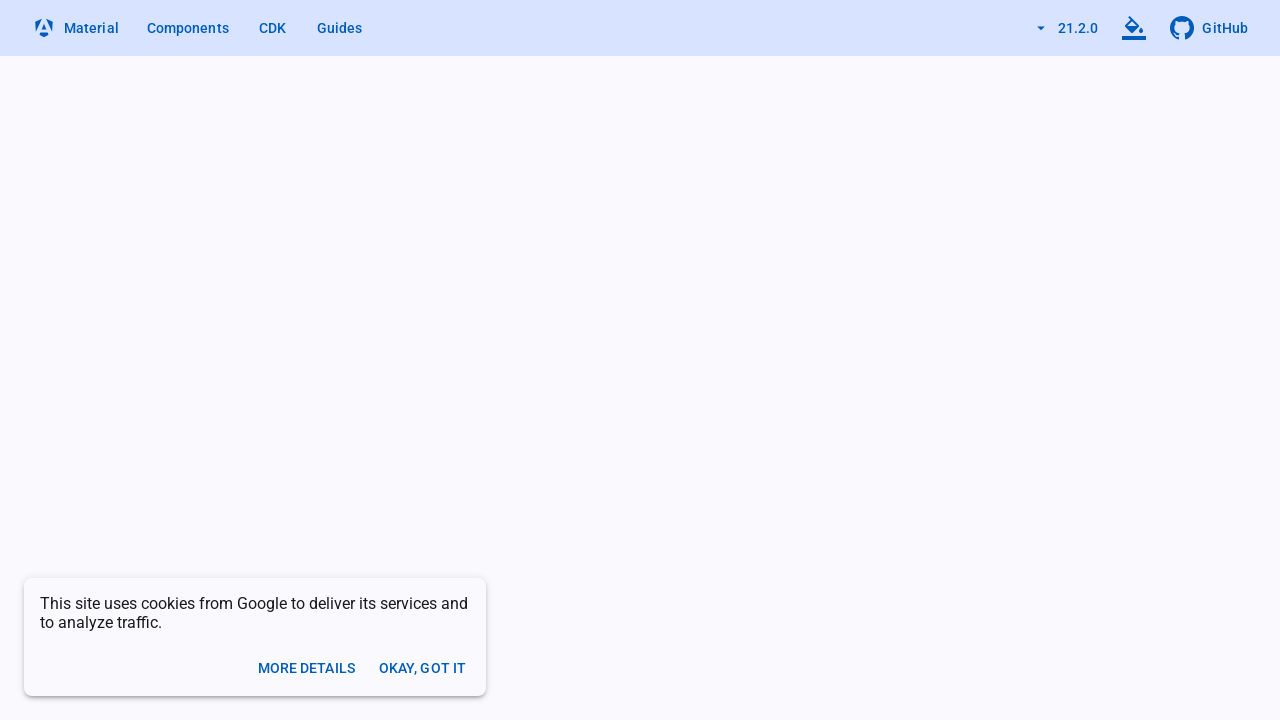

Clicked the Checked checkbox at (361, 348) on //label[text()='Checked']/preceding-sibling::div
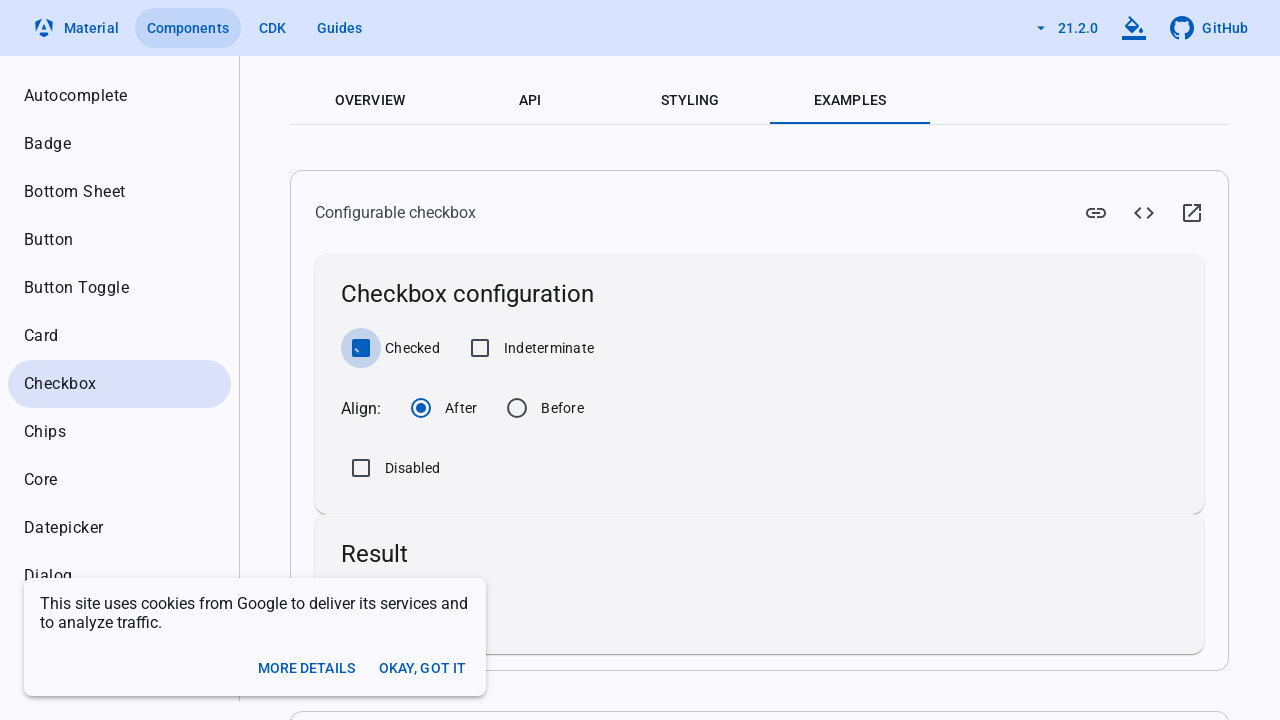

Clicked the Indeterminate checkbox at (480, 348) on //label[text()='Indeterminate']/preceding-sibling::div
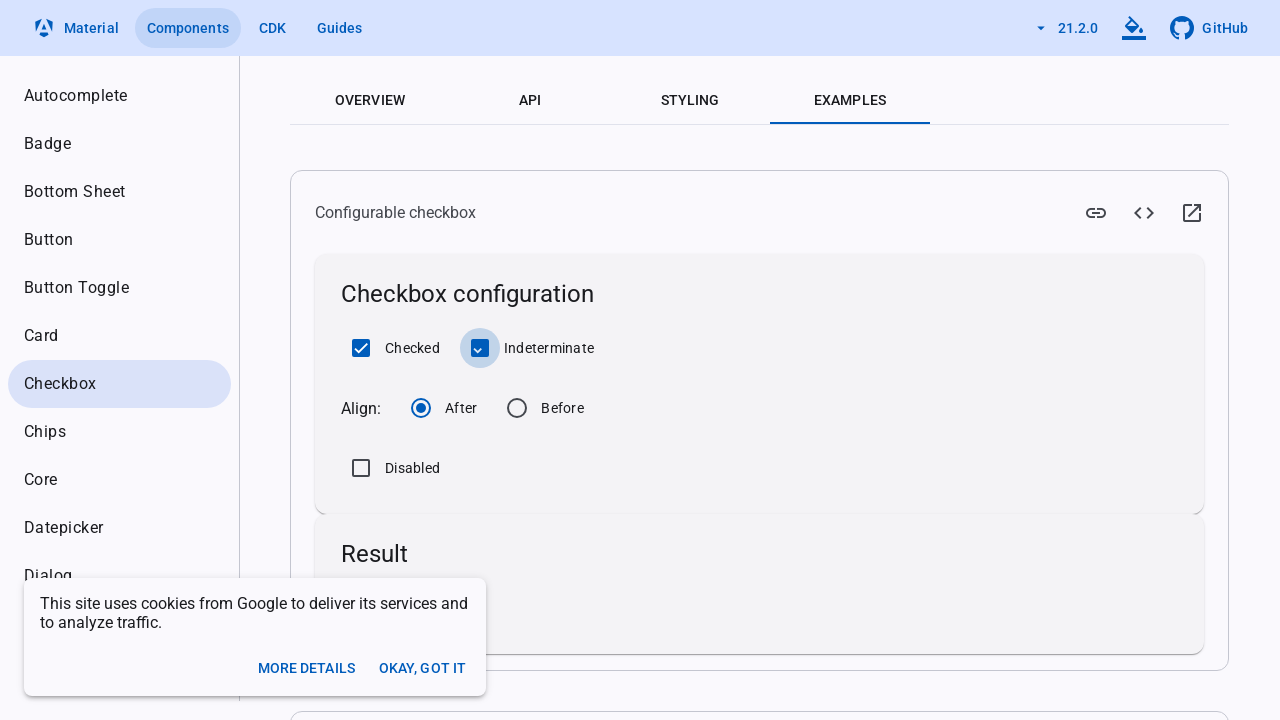

Clicked the Checked checkbox again to deselect at (361, 348) on //label[text()='Checked']/preceding-sibling::div
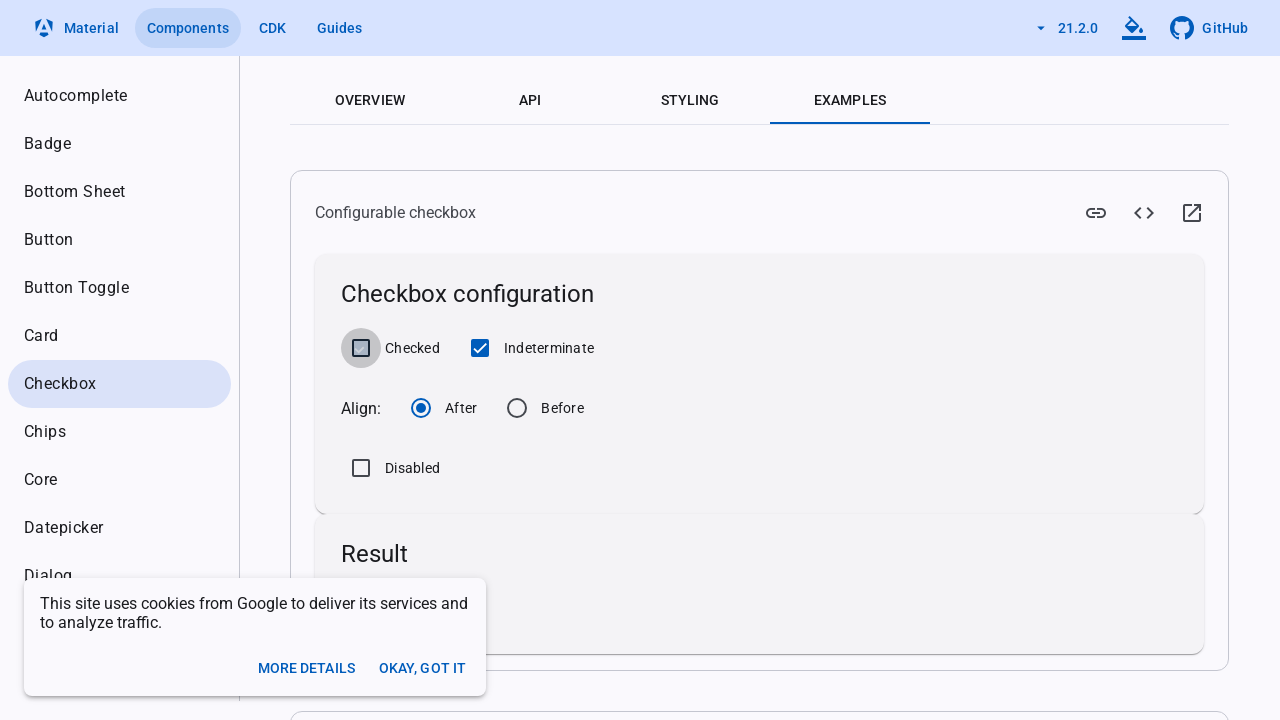

Clicked the Indeterminate checkbox again to deselect at (480, 348) on //label[text()='Indeterminate']/preceding-sibling::div
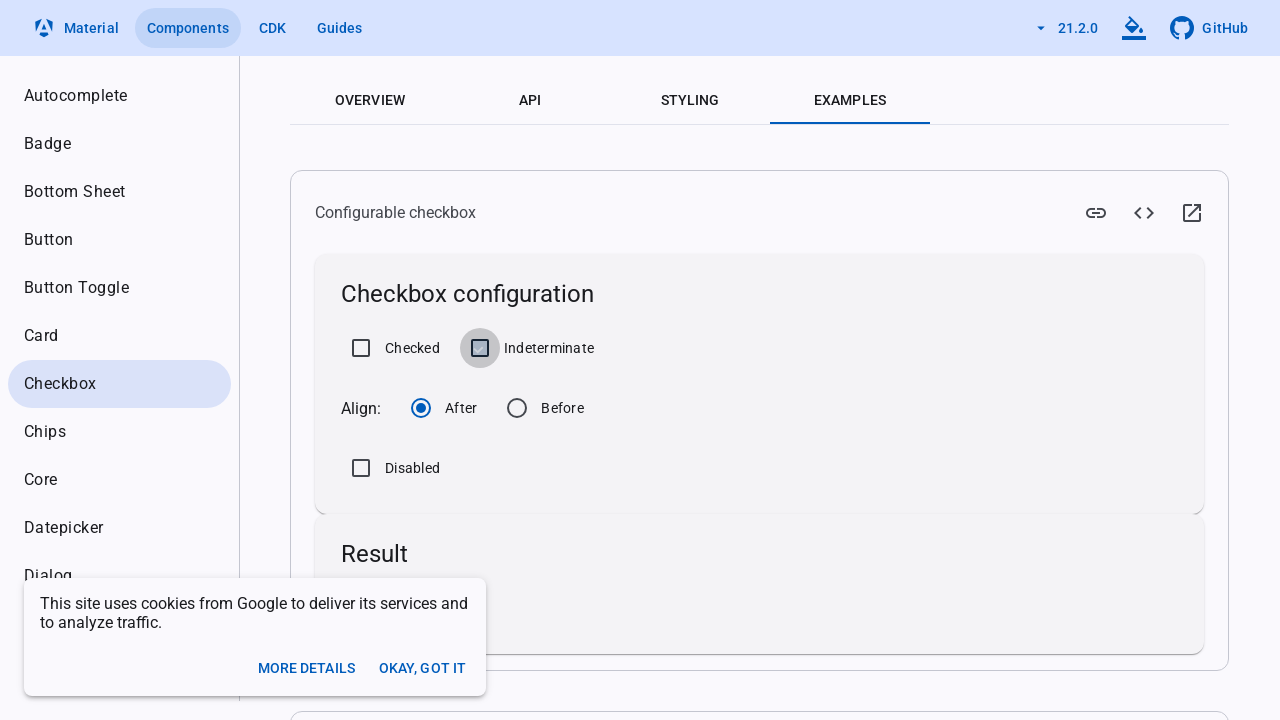

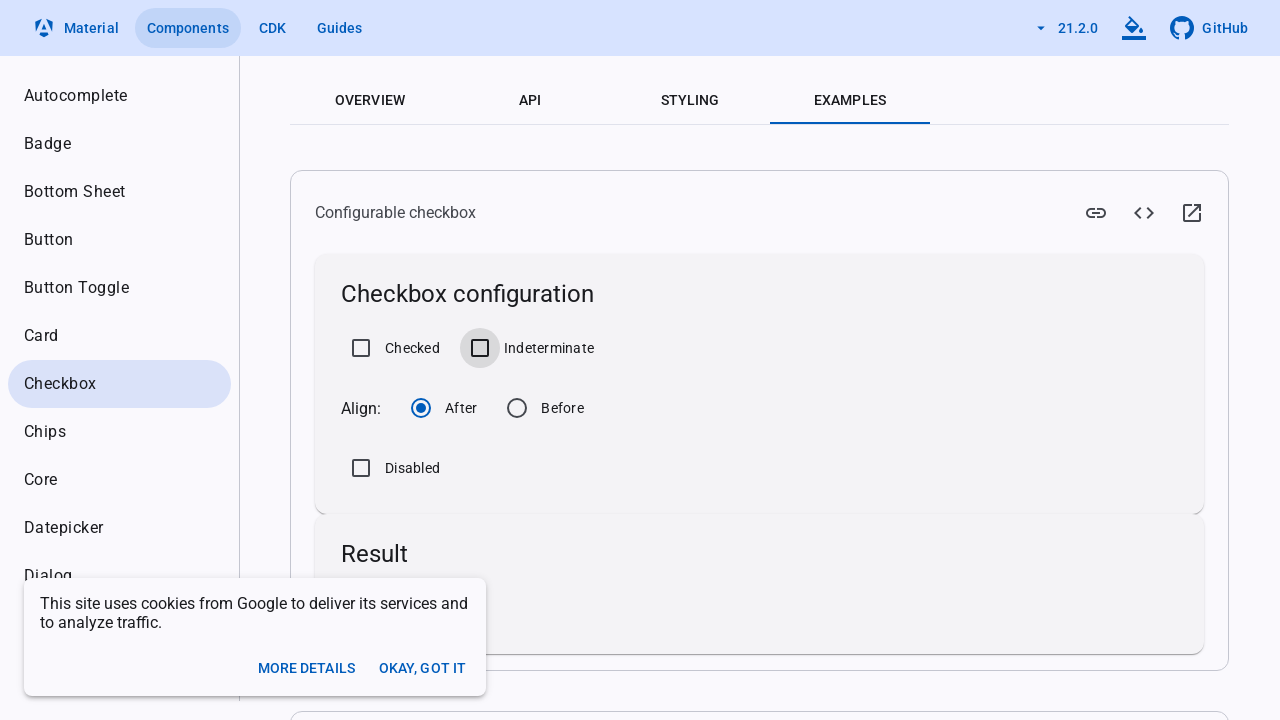